Tests navigation on an Angular application by loading the main page and clicking the library navigation button to access the library section.

Starting URL: https://rahulshettyacademy.com/angularAppdemo/

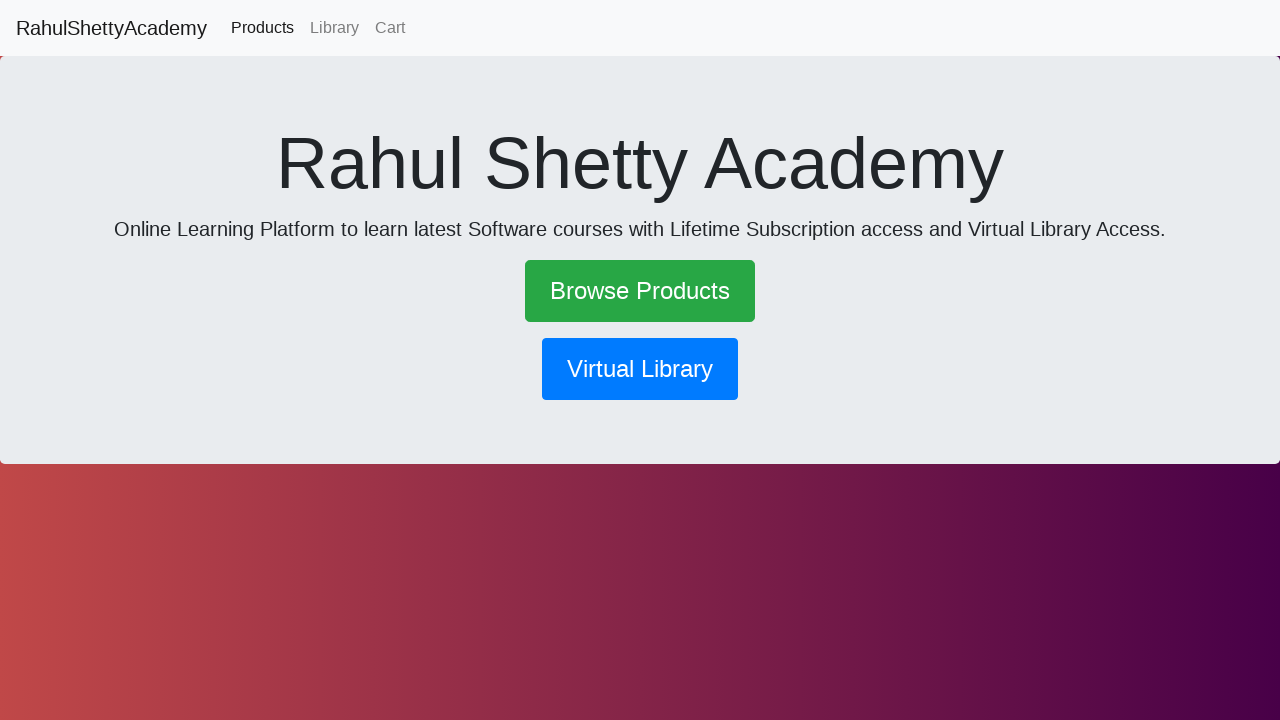

Navigated to Angular application main page at https://rahulshettyacademy.com/angularAppdemo/
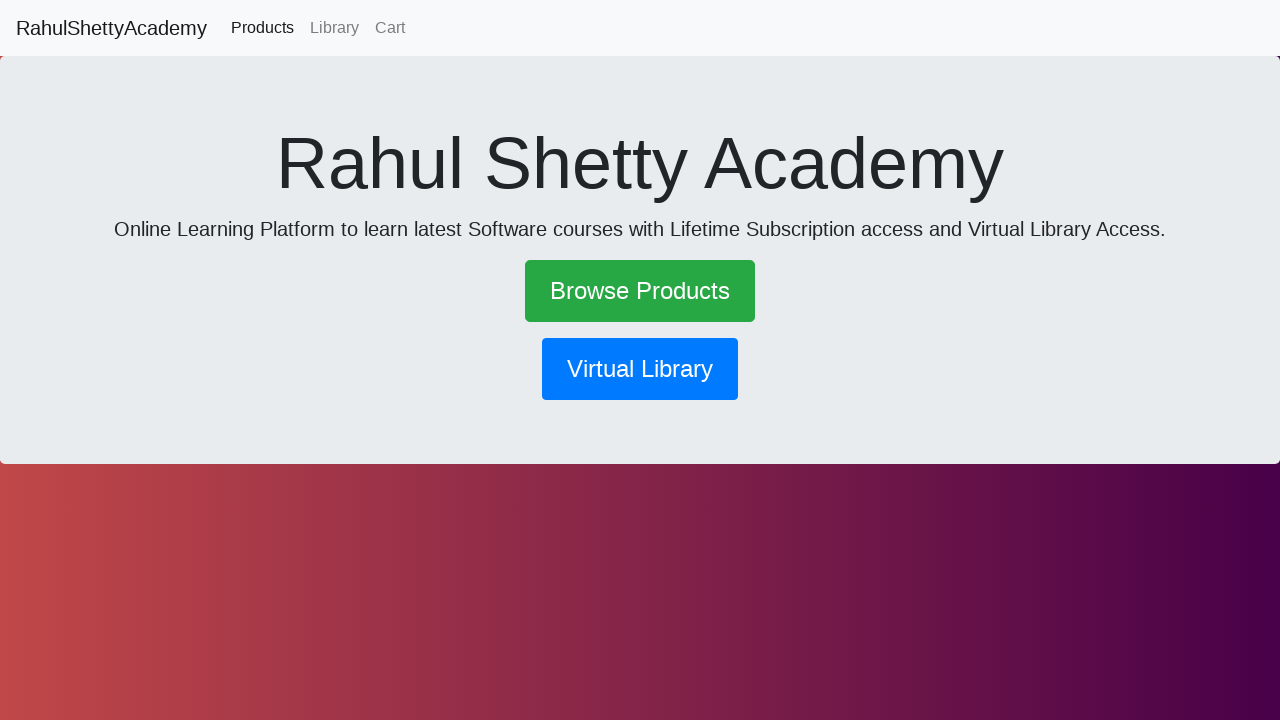

Clicked on the library navigation button at (640, 369) on button[routerlink*='library']
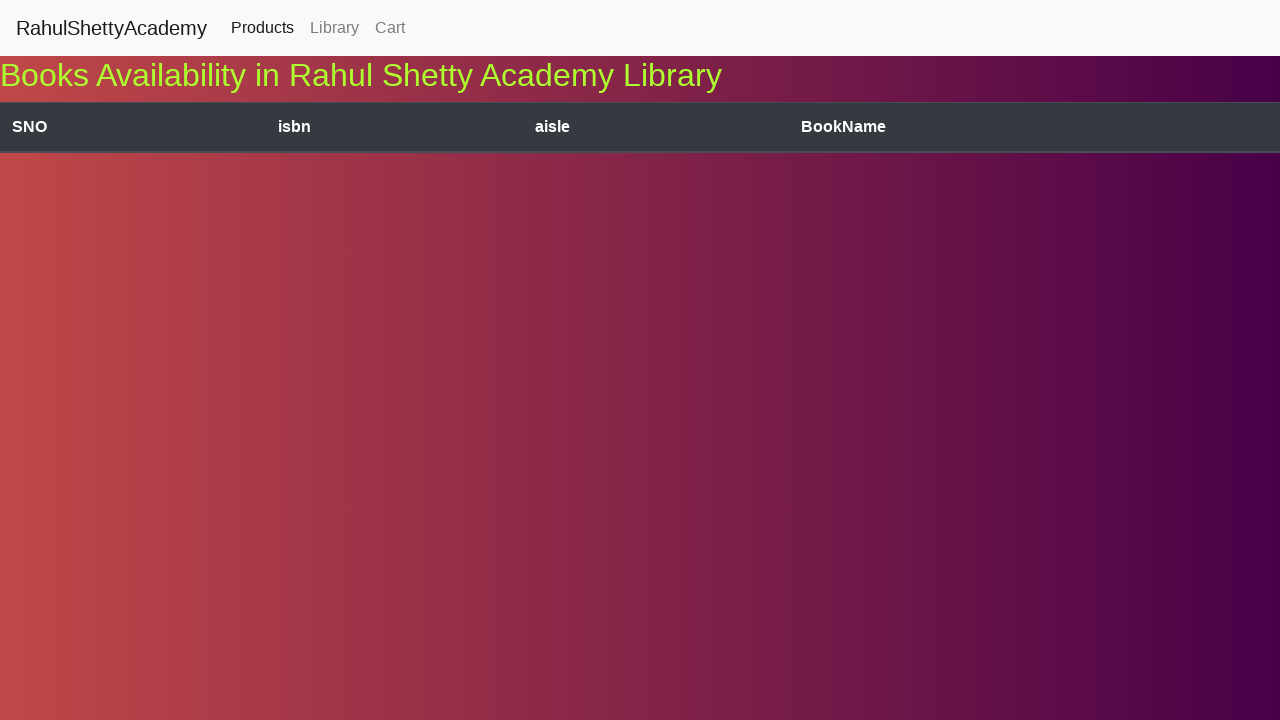

Navigation to library section completed with networkidle state
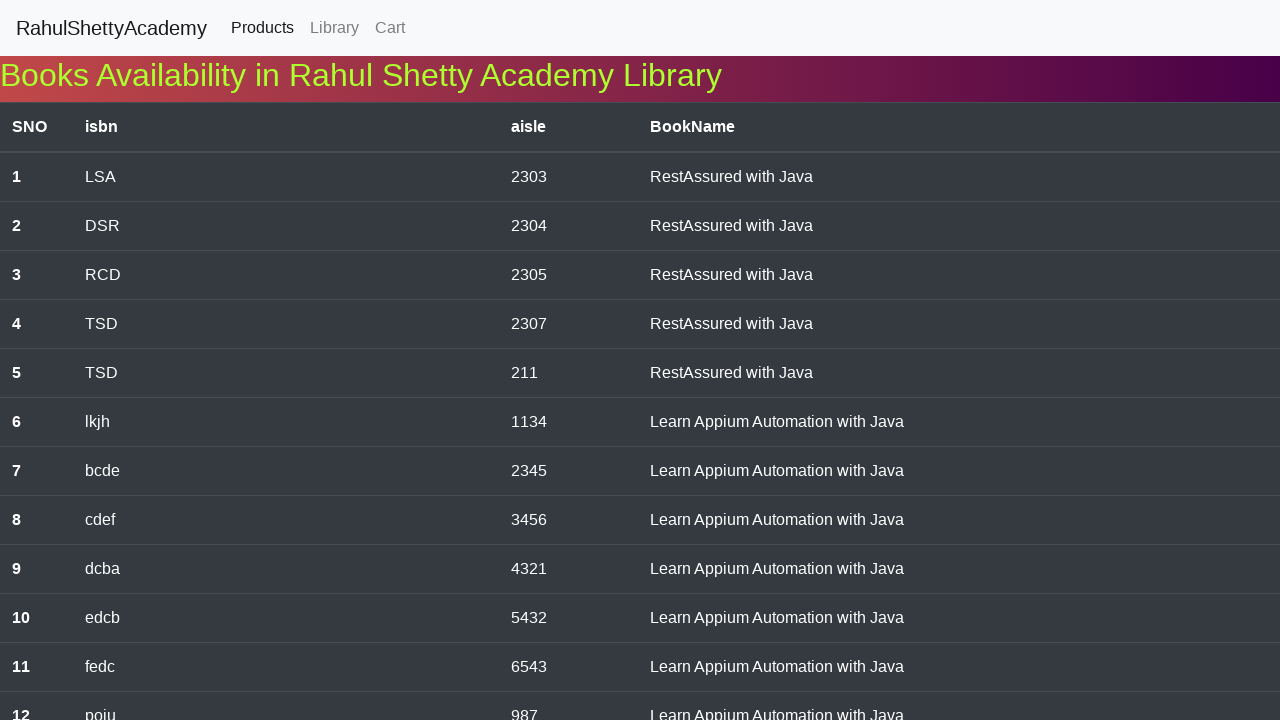

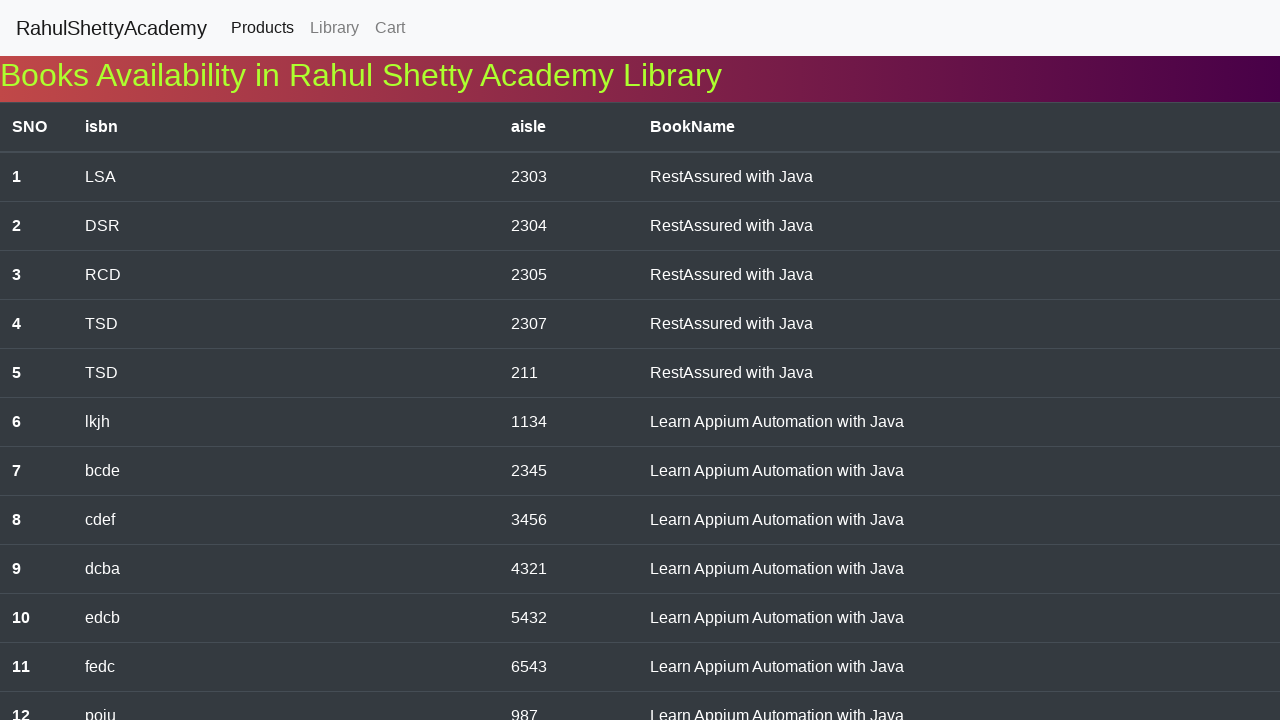